Tests removing a person from the list by first adding a person and then clicking their delete button

Starting URL: https://acctabootcamp.github.io/site/tasks/list_of_people_with_jobs.html

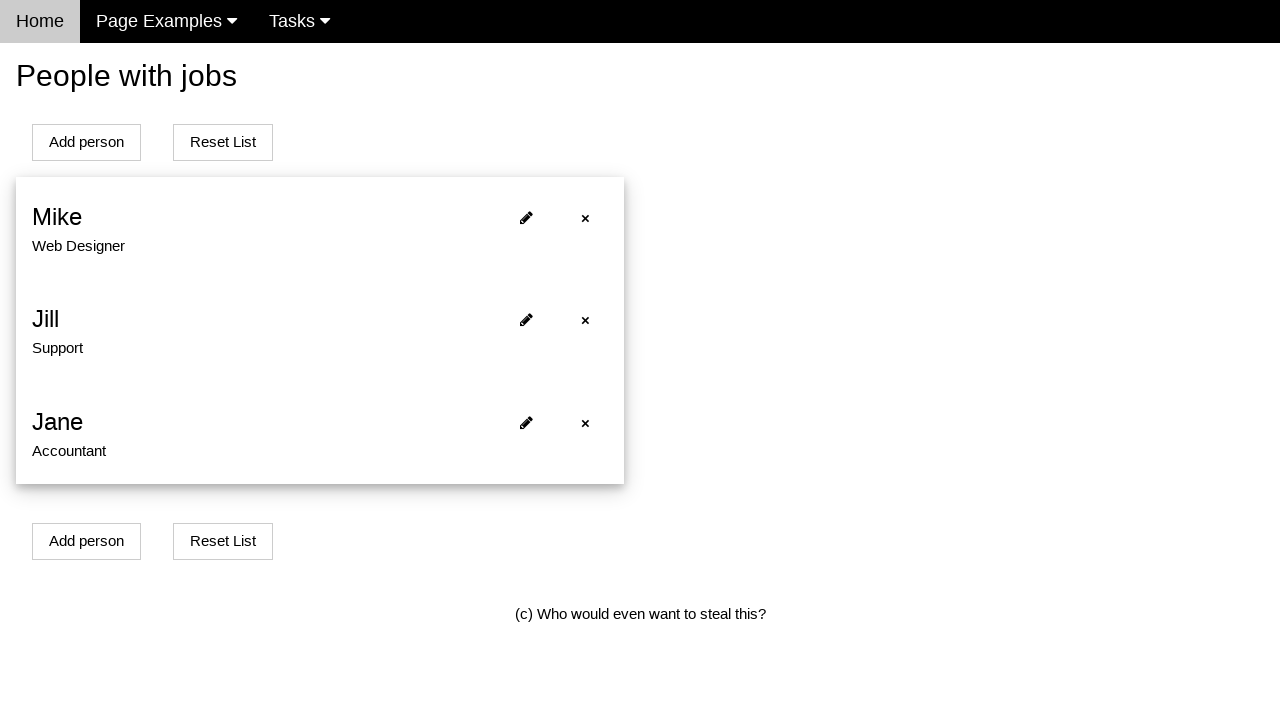

Clicked add person button at (86, 142) on #addPersonBtn
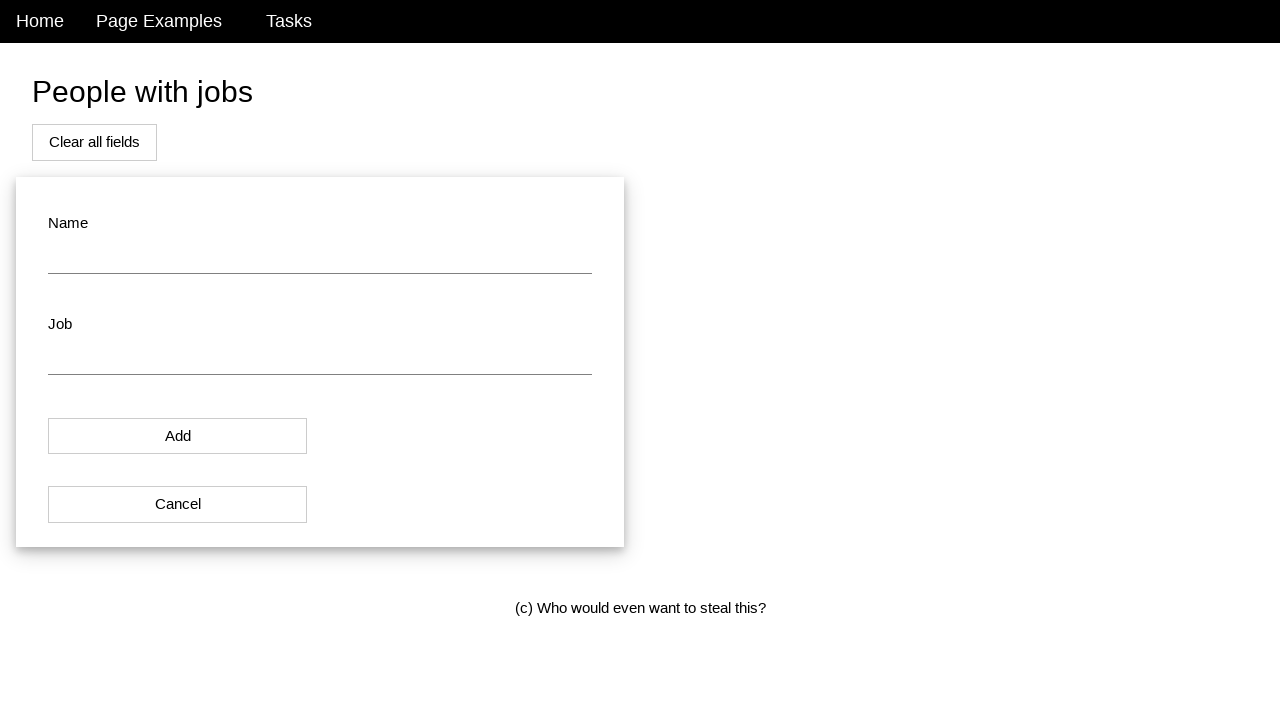

Filled name field with 'Bob Williams' on #name
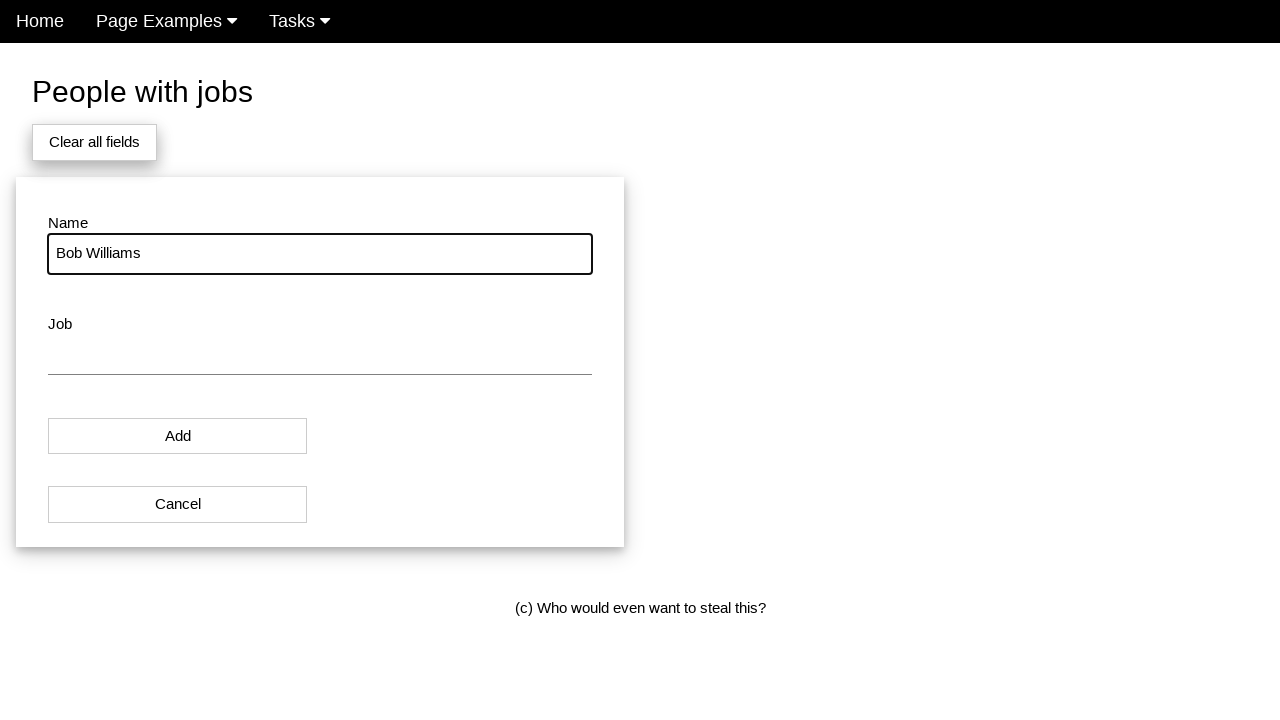

Filled job field with 'Manager' on #job
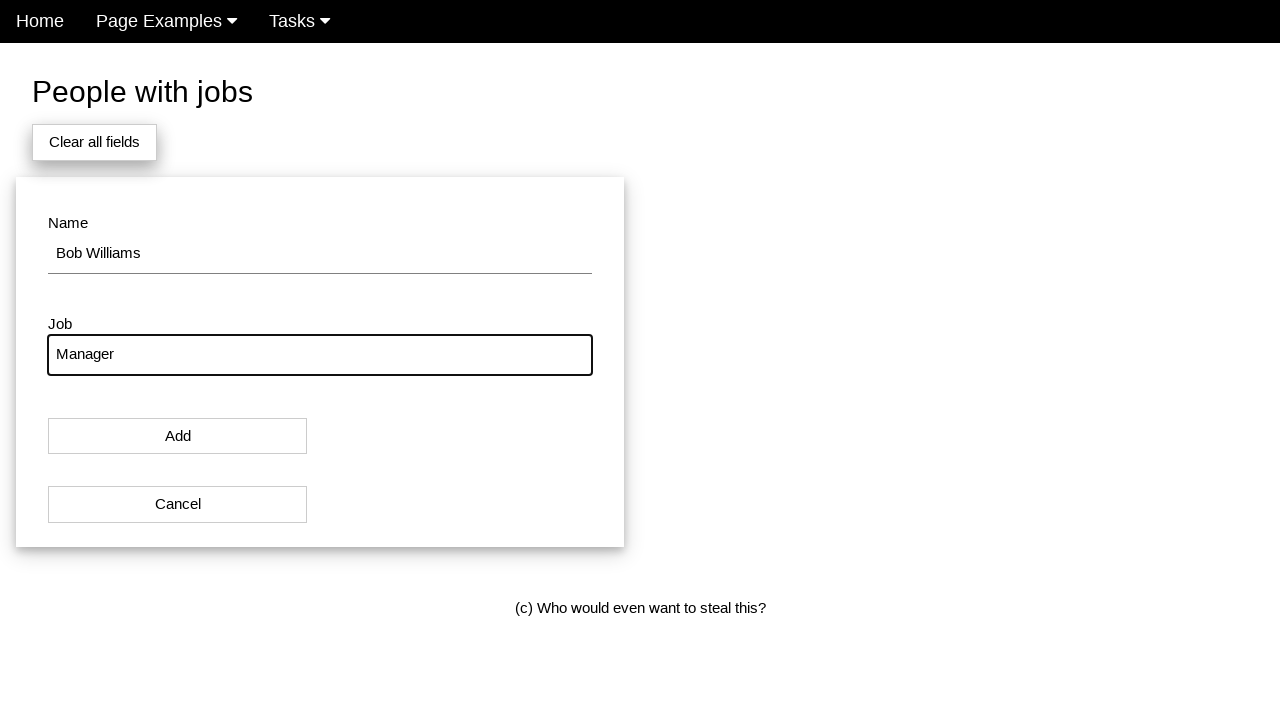

Clicked button to add person with job to list at (178, 436) on button[onclick='addPersonWithJobToList()']
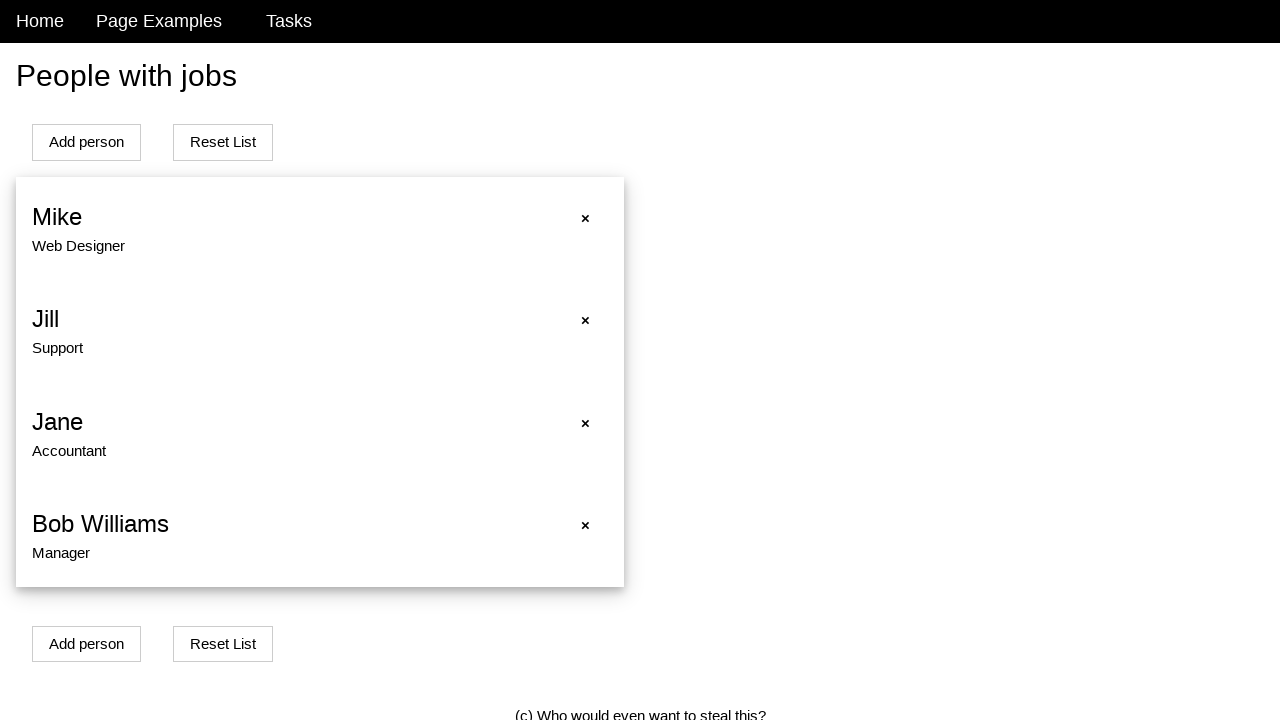

Clicked delete button for Bob Williams at (585, 526) on xpath=//li[contains(., 'Bob Williams')]//span[contains(@onclick, 'deletePerson')
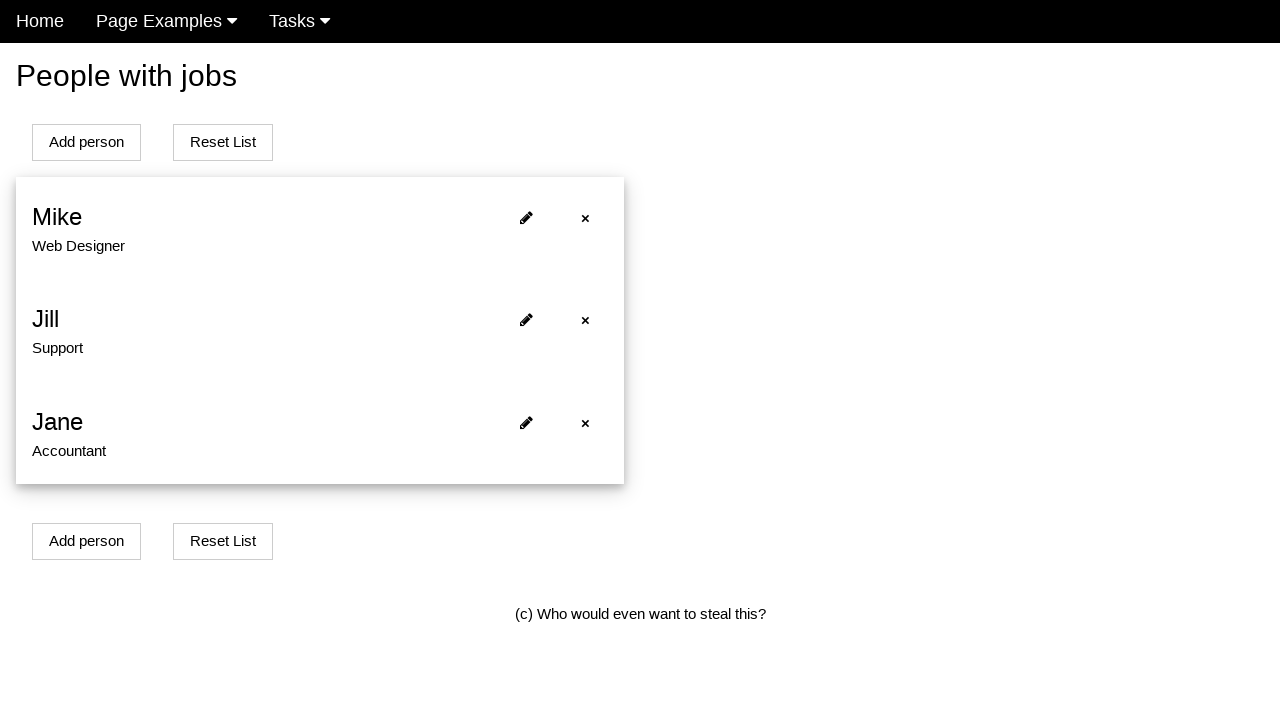

Retrieved text content from people list
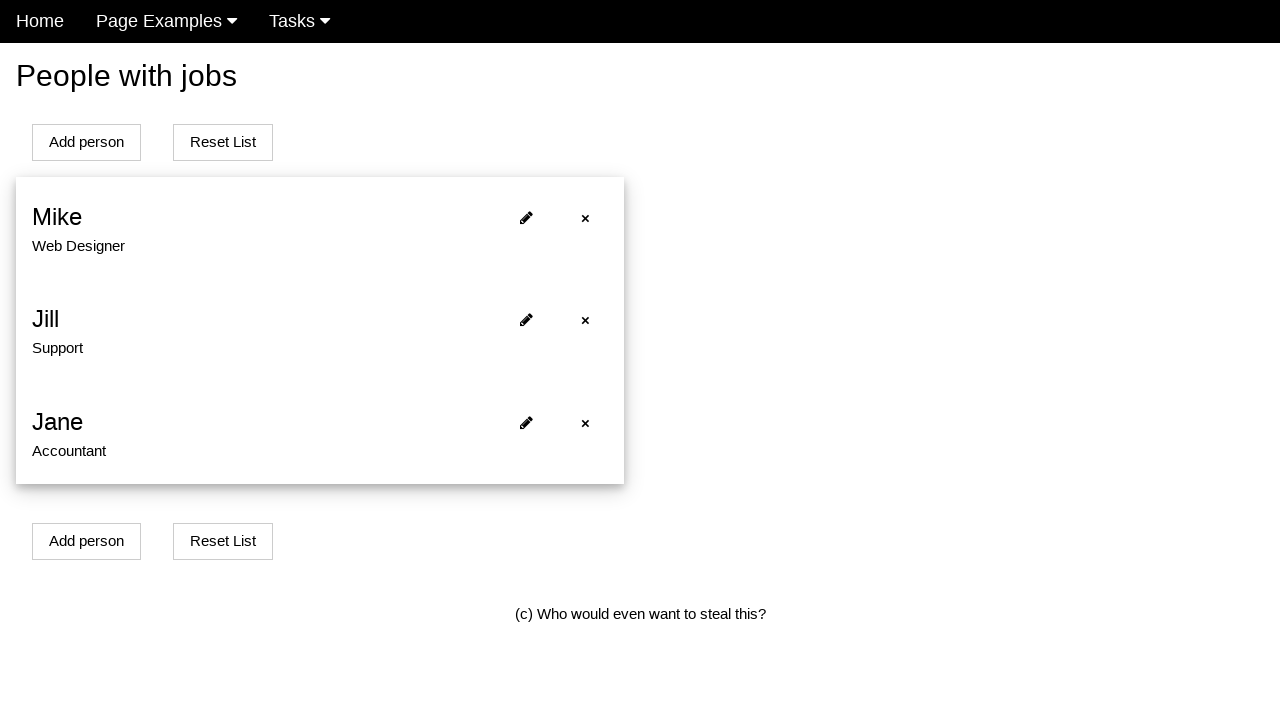

Verified Bob Williams is no longer in the list
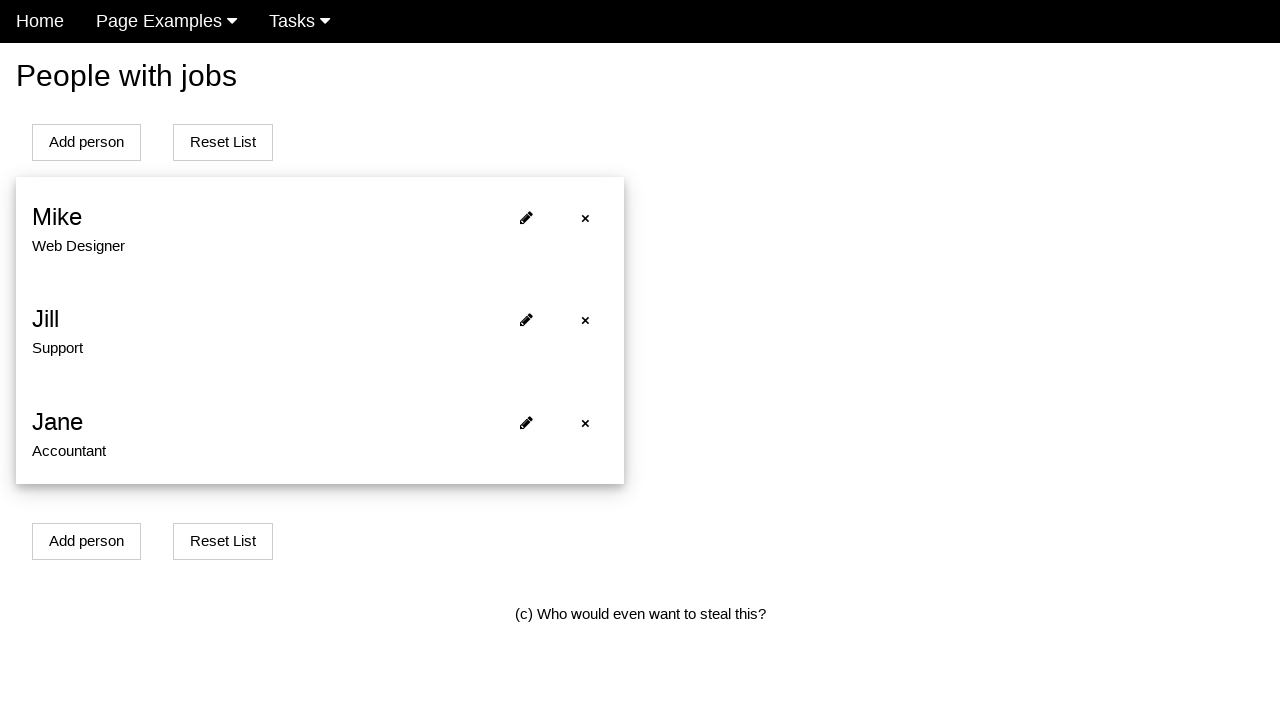

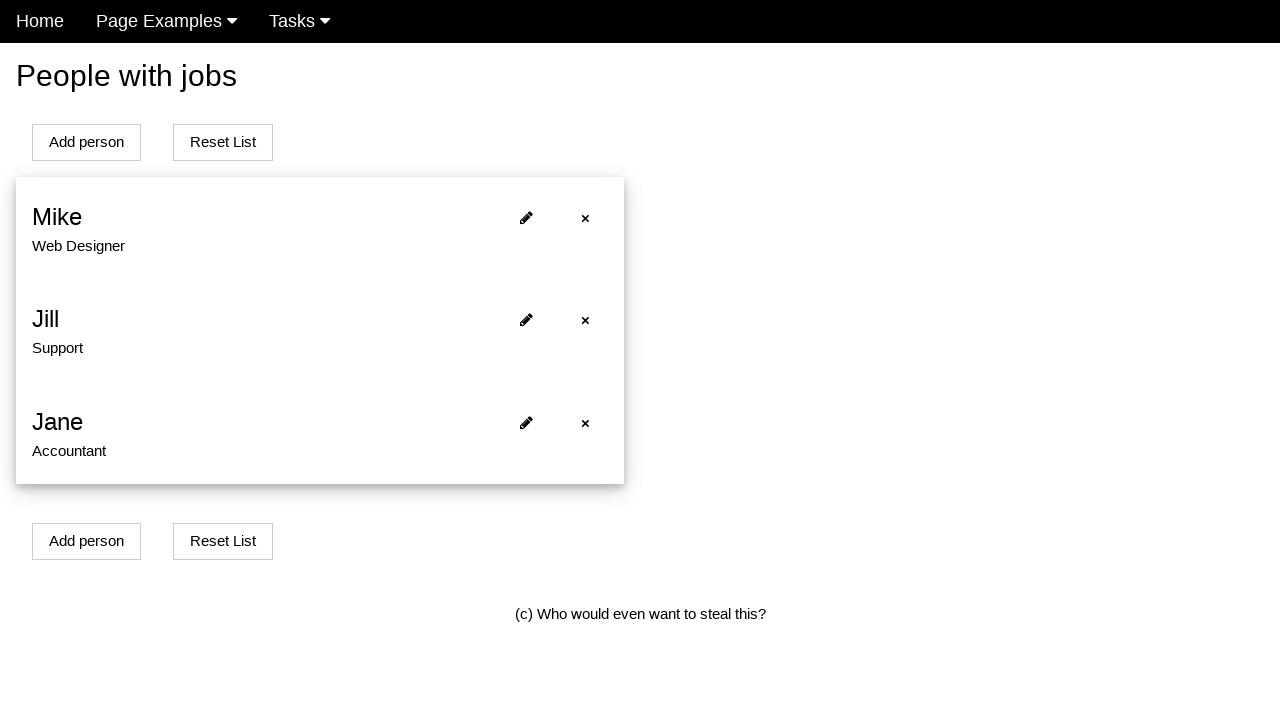